Verifies the "Generate API Key" form title is displayed on the page

Starting URL: https://api.nasa.gov/

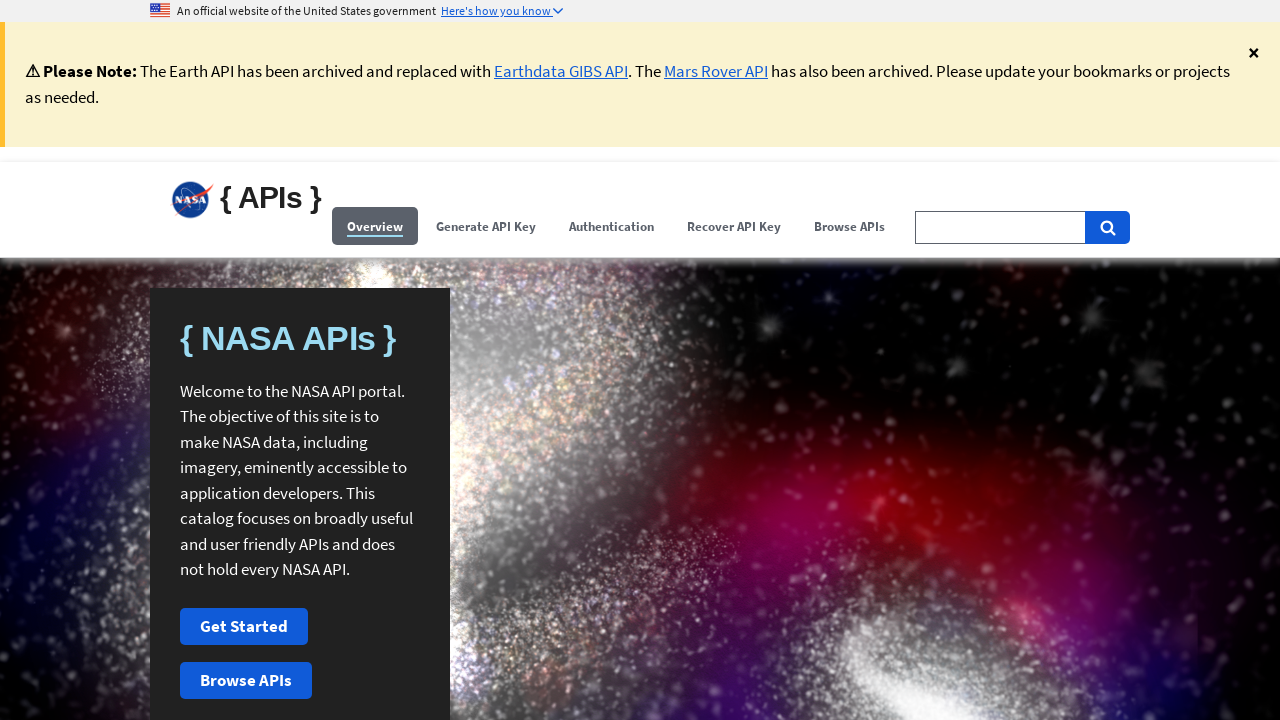

Navigated to https://api.nasa.gov/
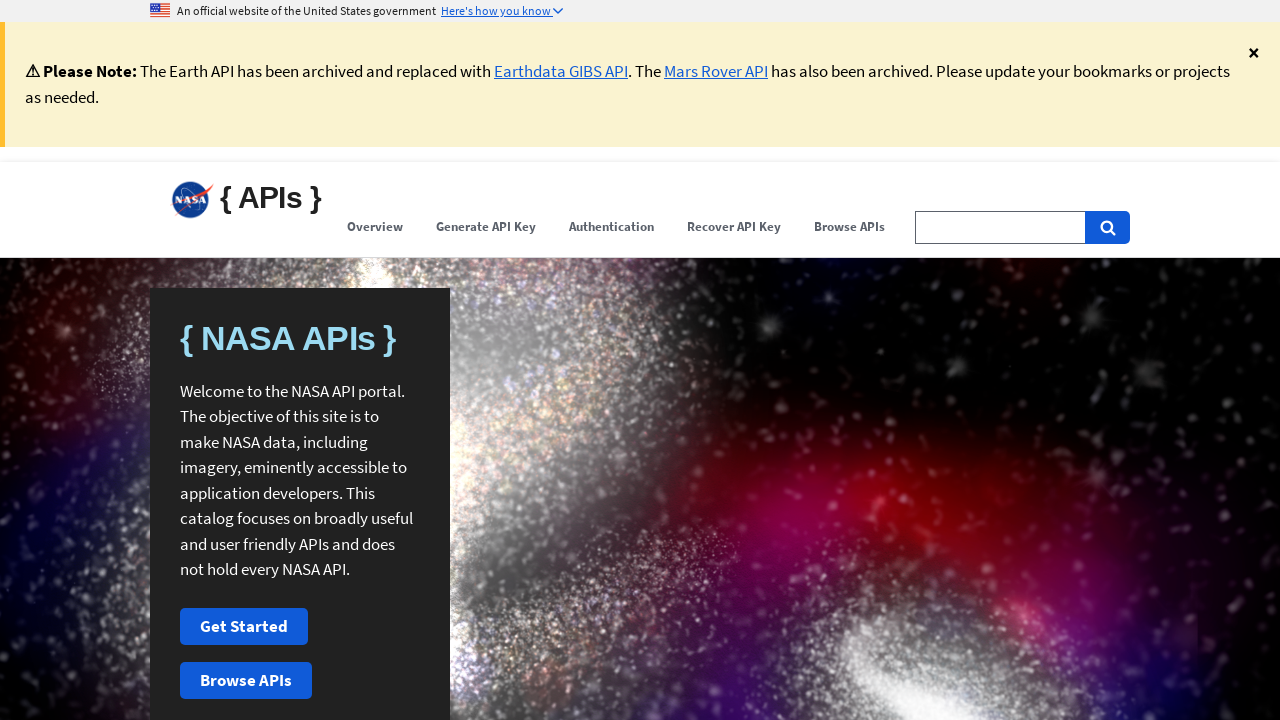

Waited for 'Generate API Key' form title to be displayed
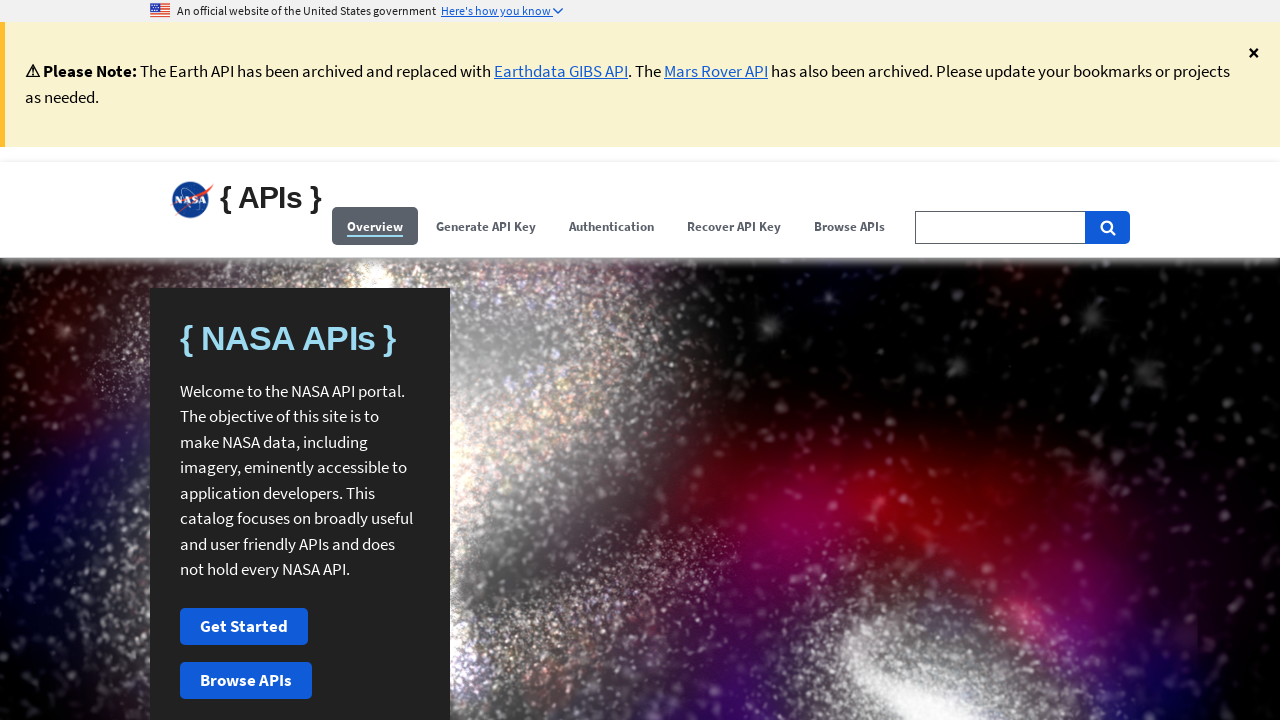

Verified 'Generate API Key' form title is visible on the page
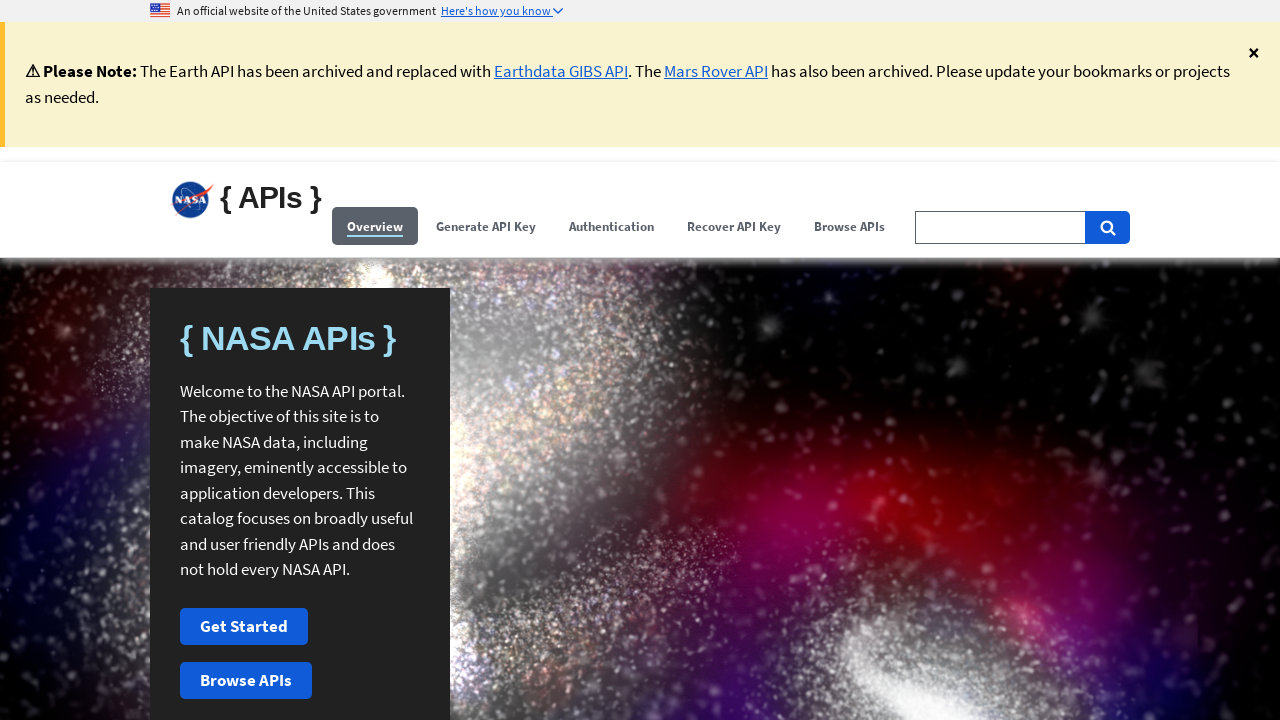

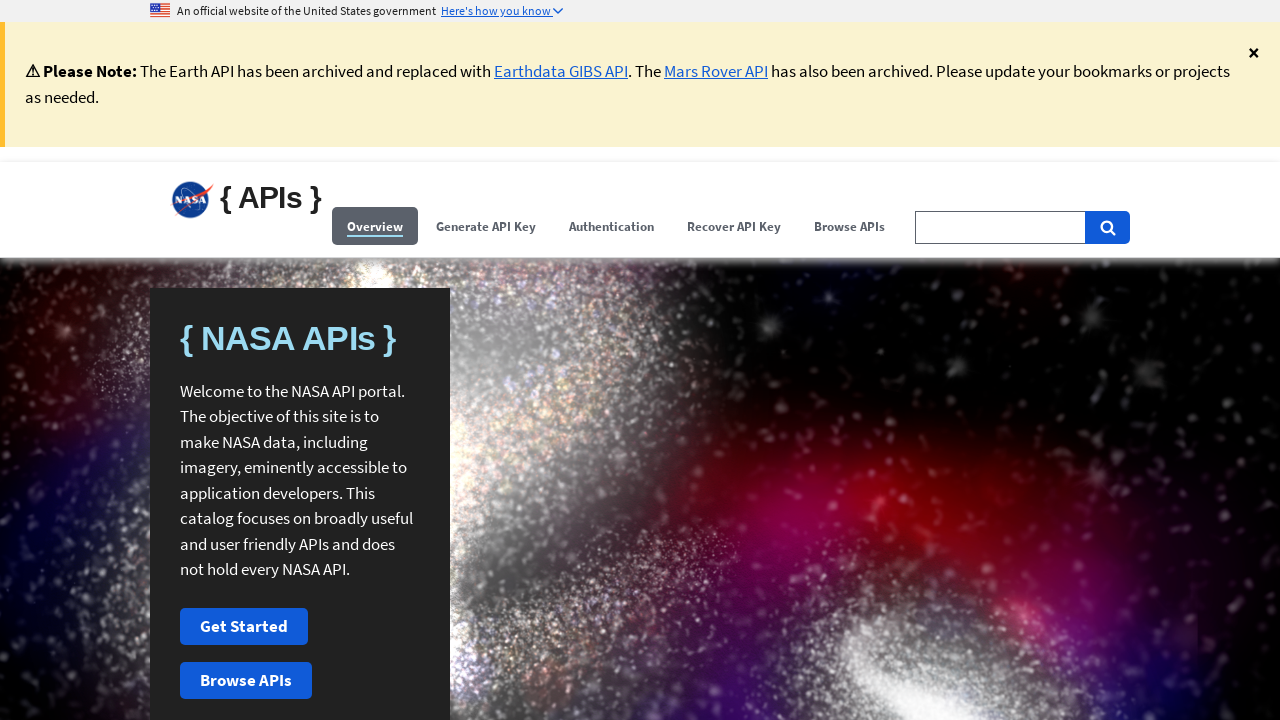